Tests keyboard input functionality by typing text, using Shift+Arrow keys to select a portion of text, and then typing replacement text over the selection.

Starting URL: https://the-internet.herokuapp.com/key_presses

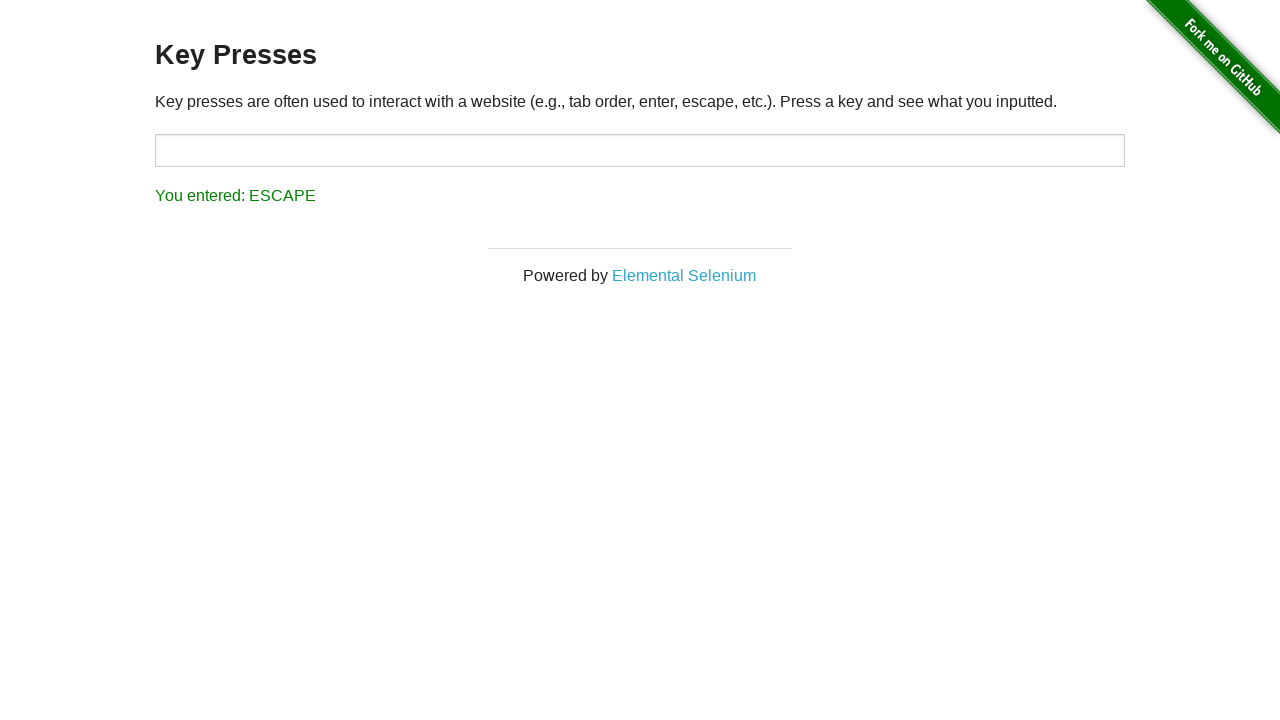

Clicked on the input field at (640, 150) on input
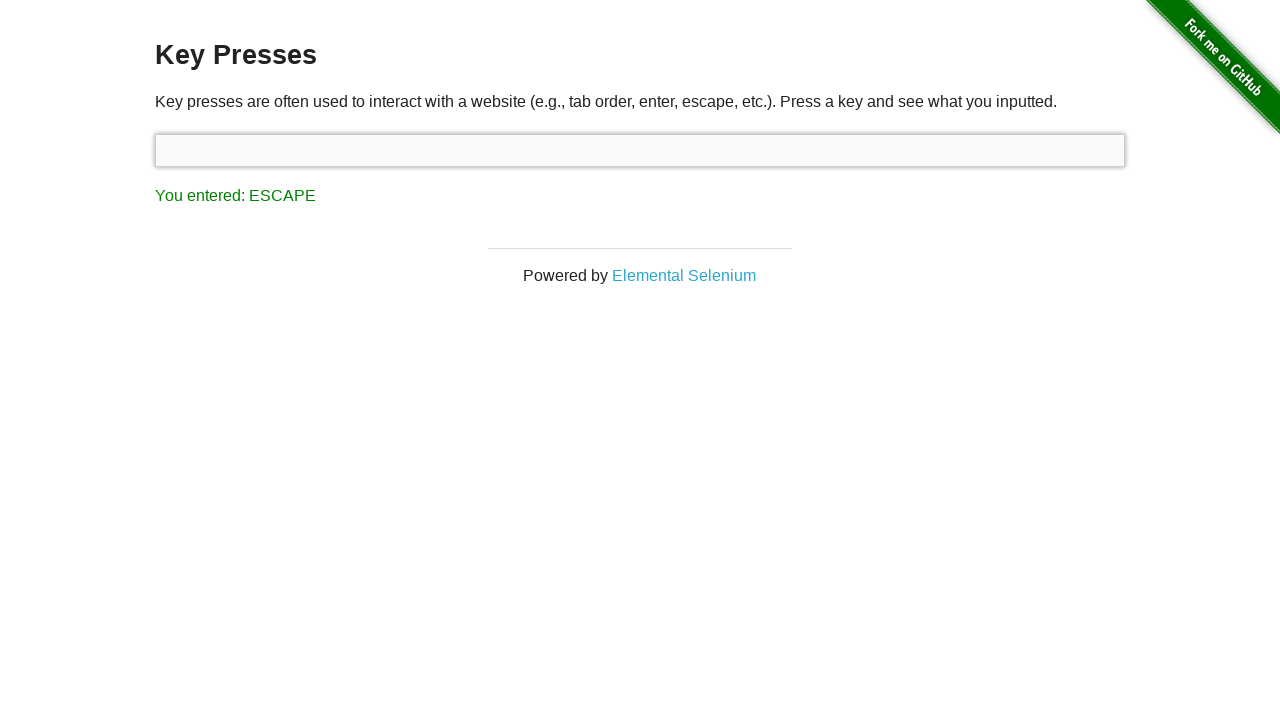

Typed initial text 'one does not simply exit vim'
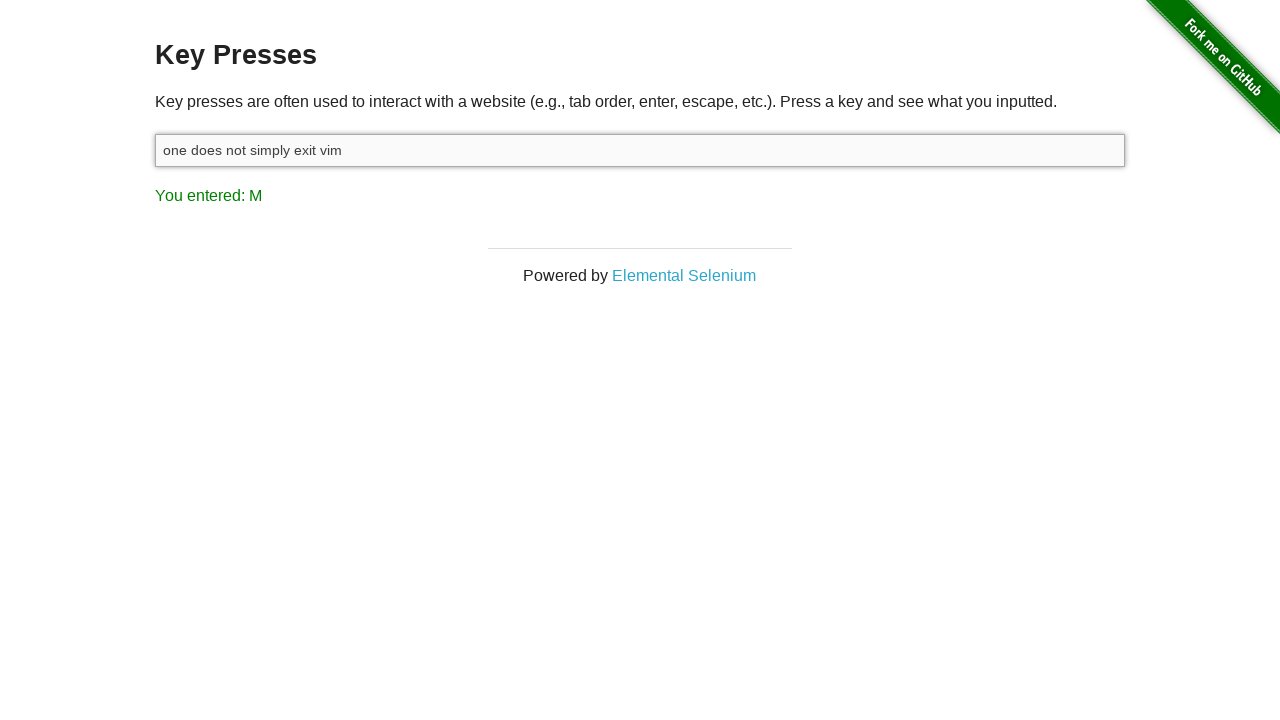

Pressed Shift down to begin text selection
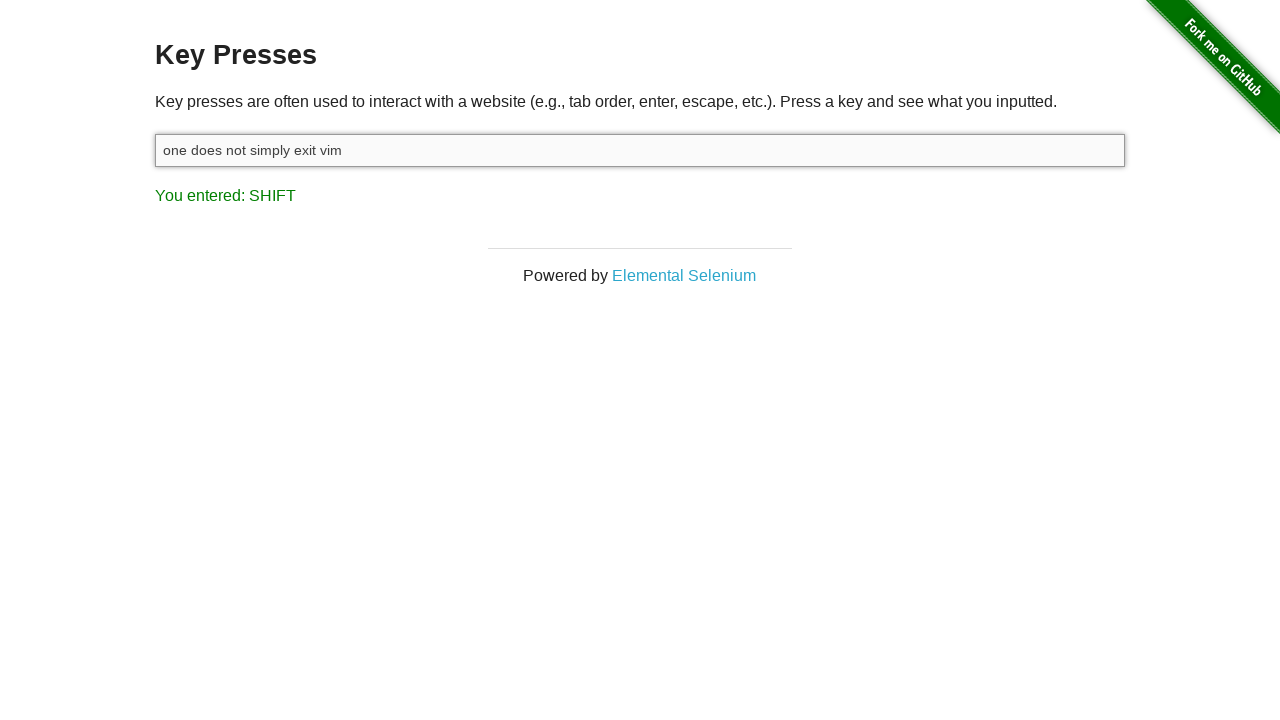

Pressed ArrowLeft while holding Shift to select text (character 1/10)
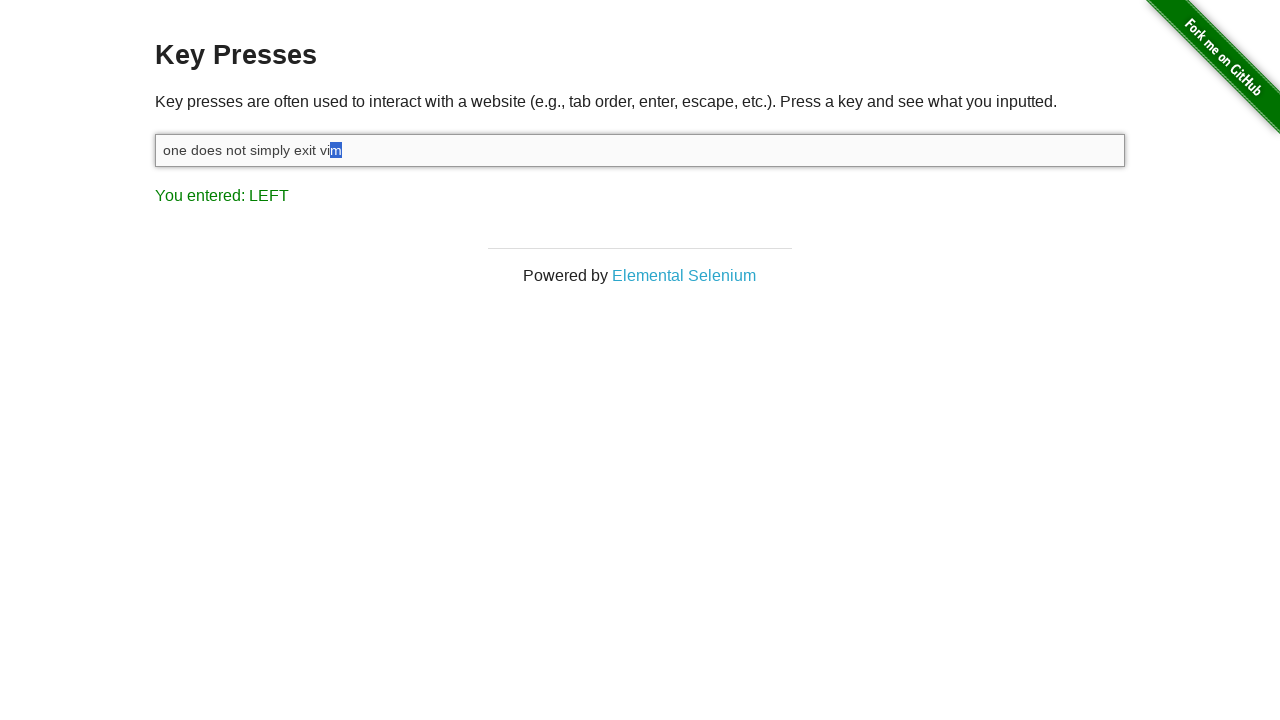

Pressed ArrowLeft while holding Shift to select text (character 2/10)
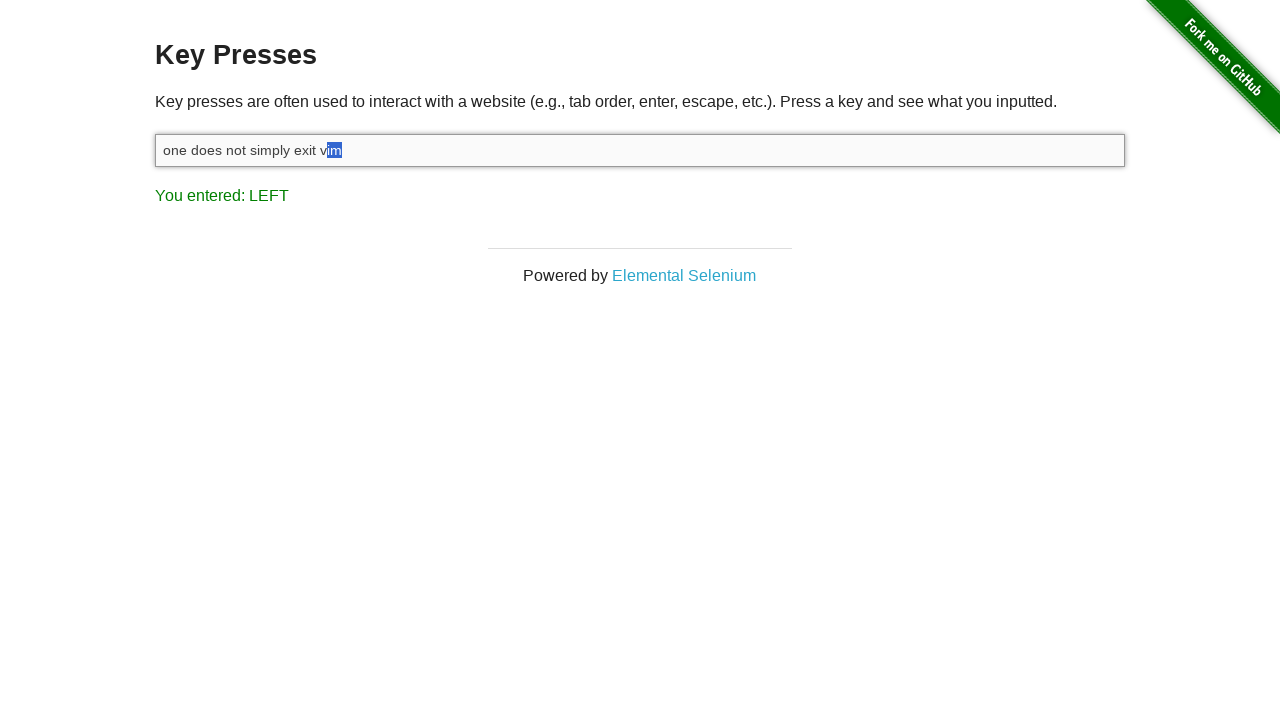

Pressed ArrowLeft while holding Shift to select text (character 3/10)
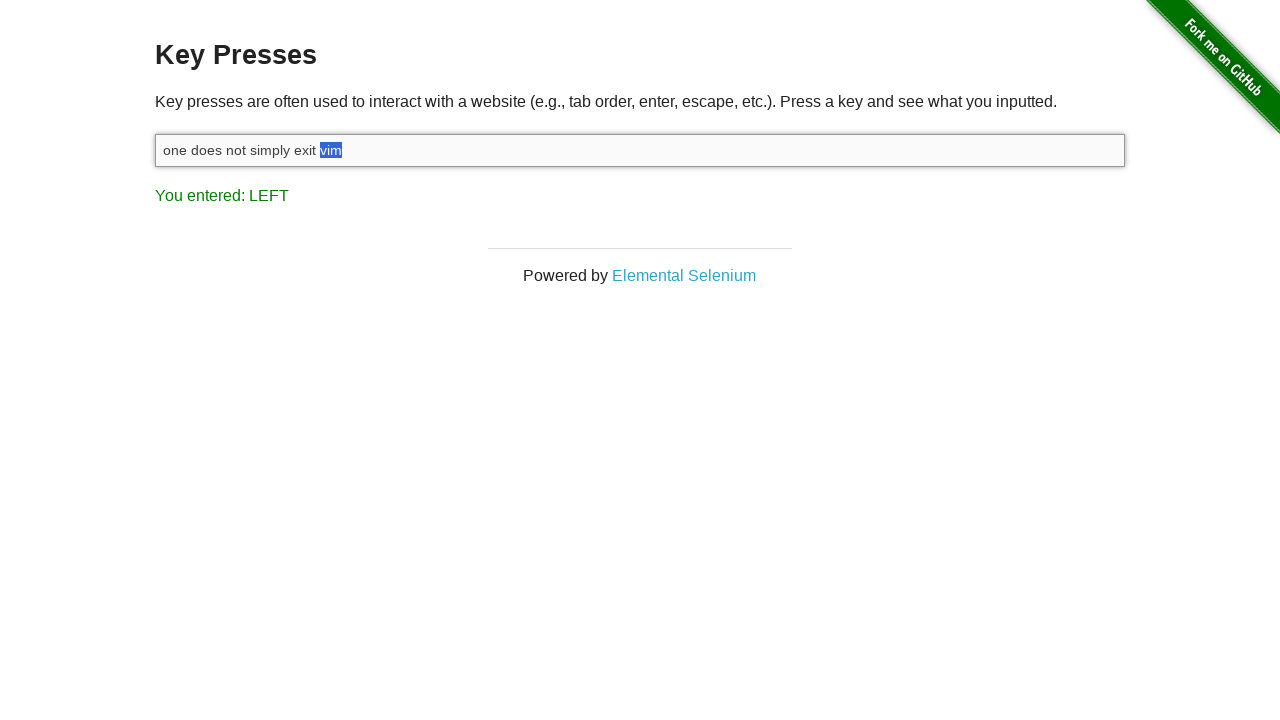

Pressed ArrowLeft while holding Shift to select text (character 4/10)
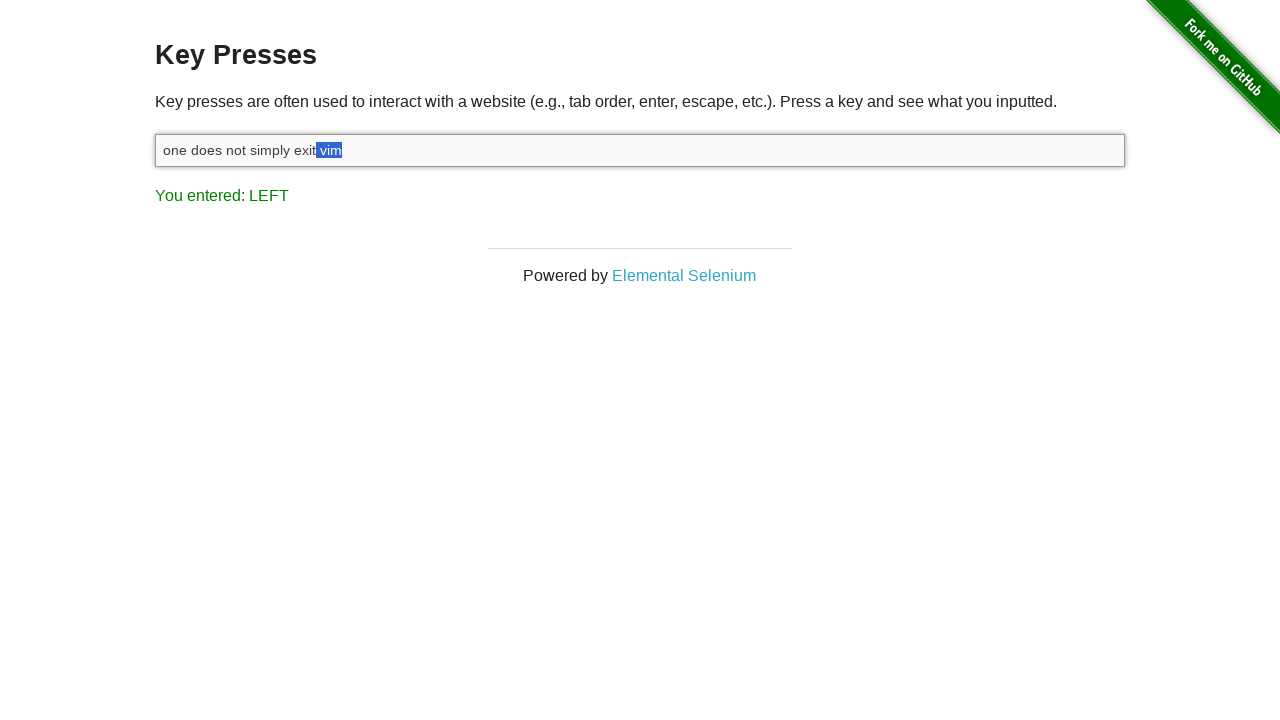

Pressed ArrowLeft while holding Shift to select text (character 5/10)
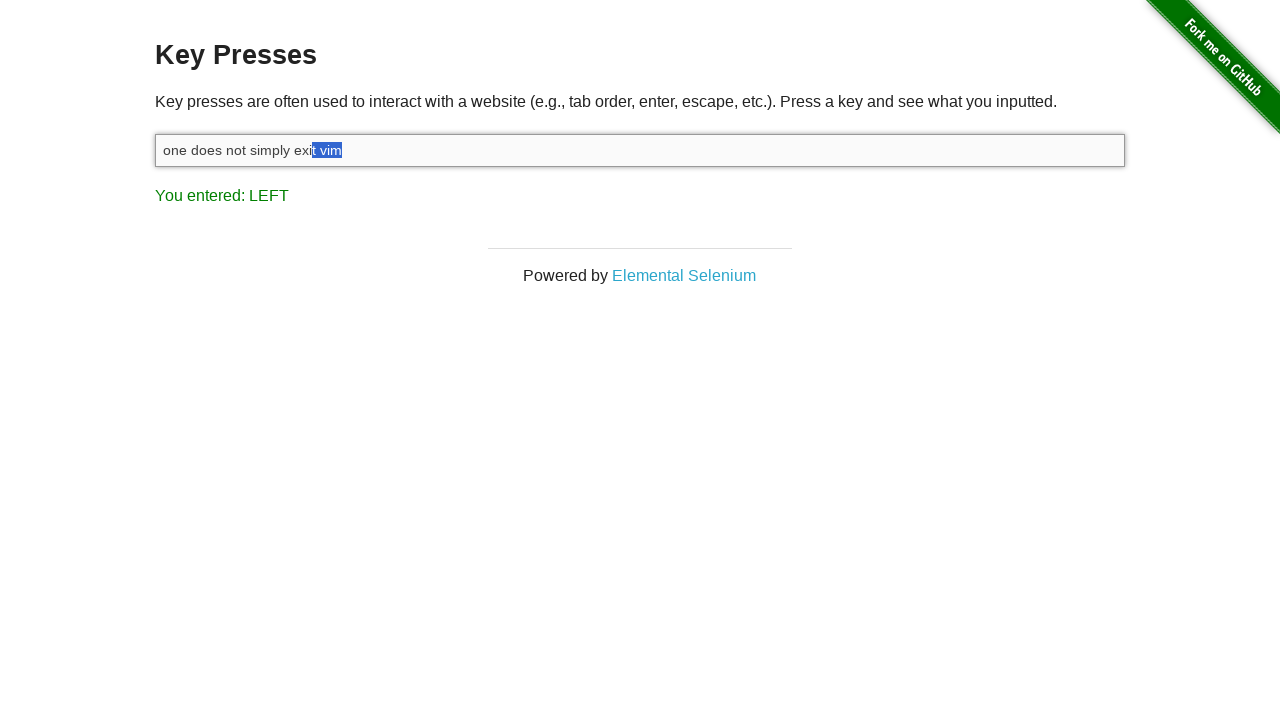

Pressed ArrowLeft while holding Shift to select text (character 6/10)
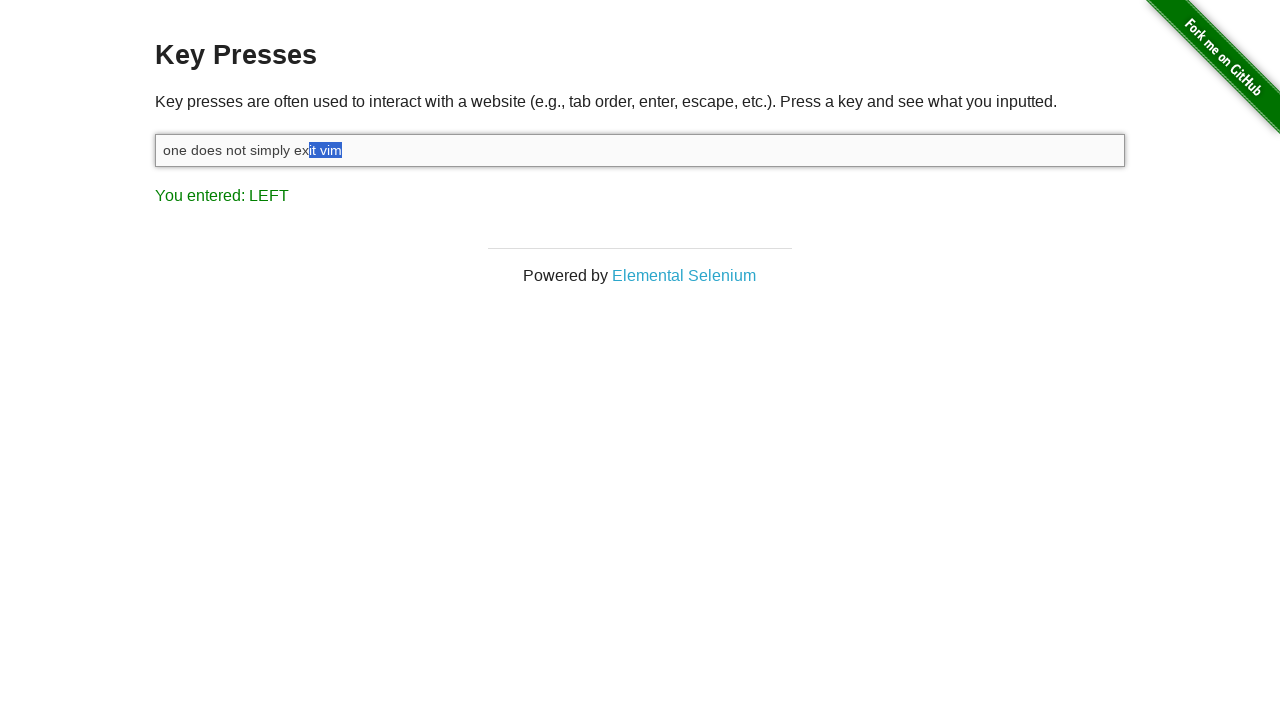

Pressed ArrowLeft while holding Shift to select text (character 7/10)
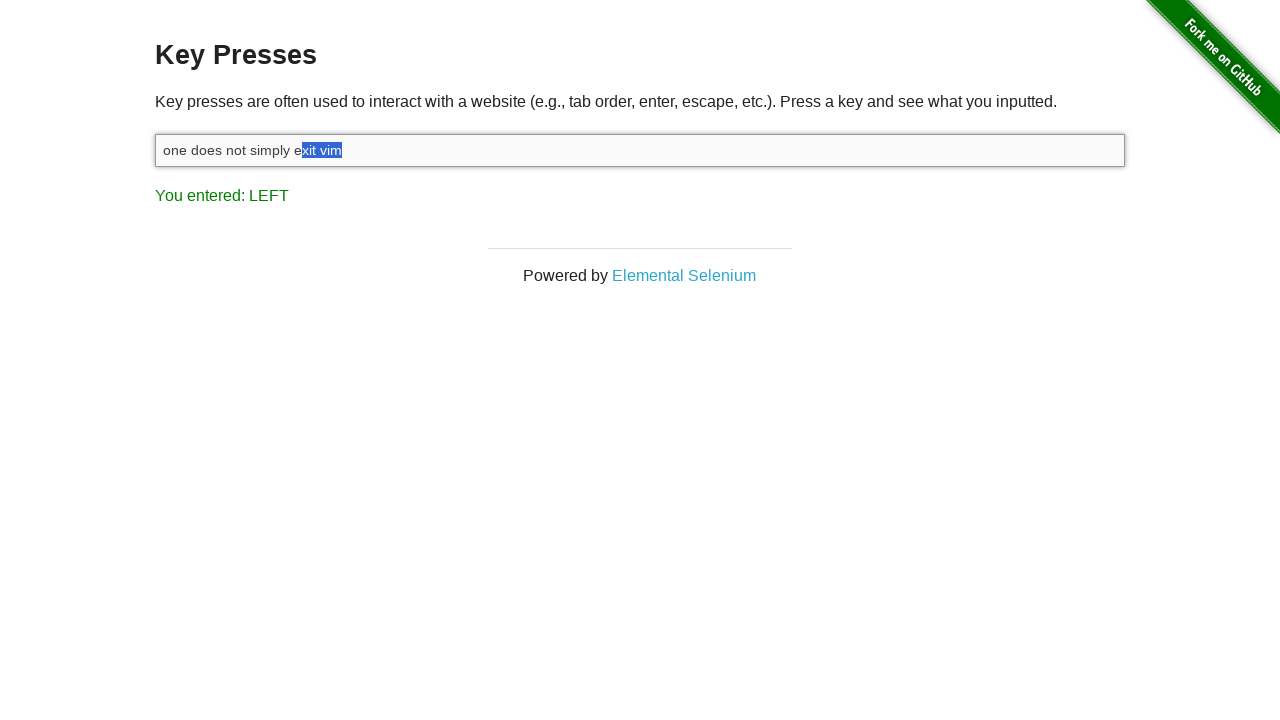

Pressed ArrowLeft while holding Shift to select text (character 8/10)
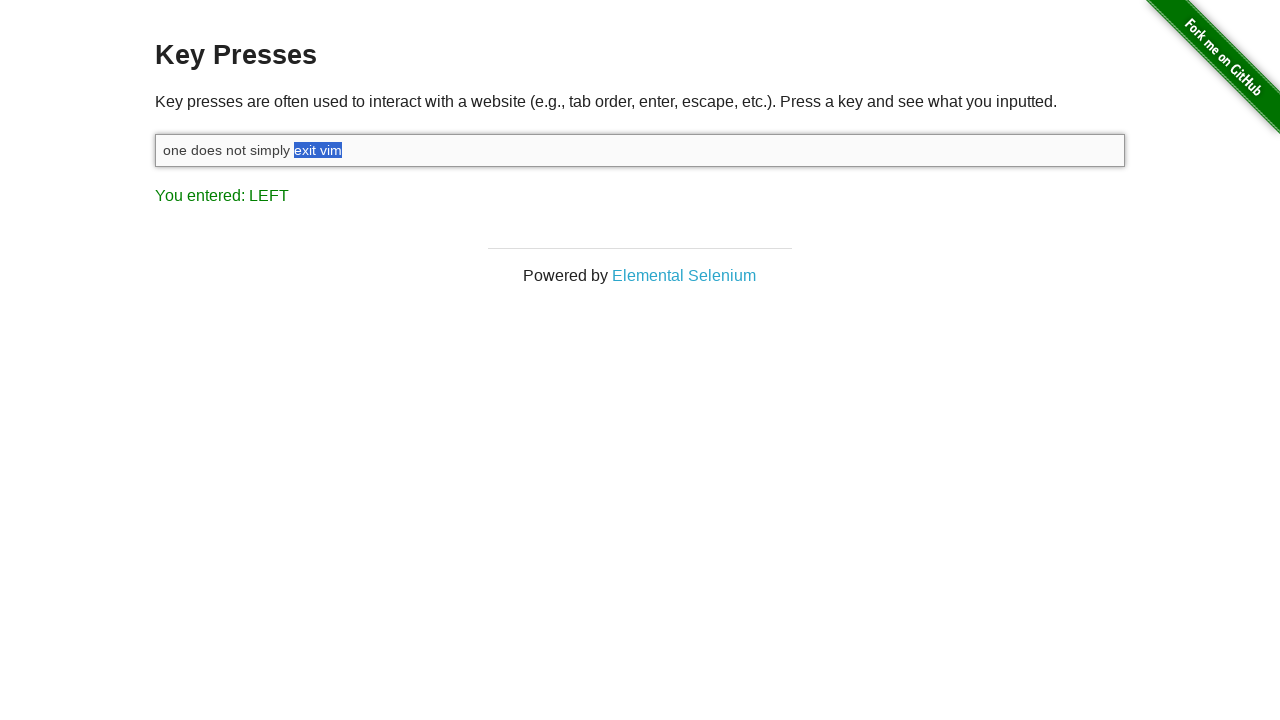

Pressed ArrowLeft while holding Shift to select text (character 9/10)
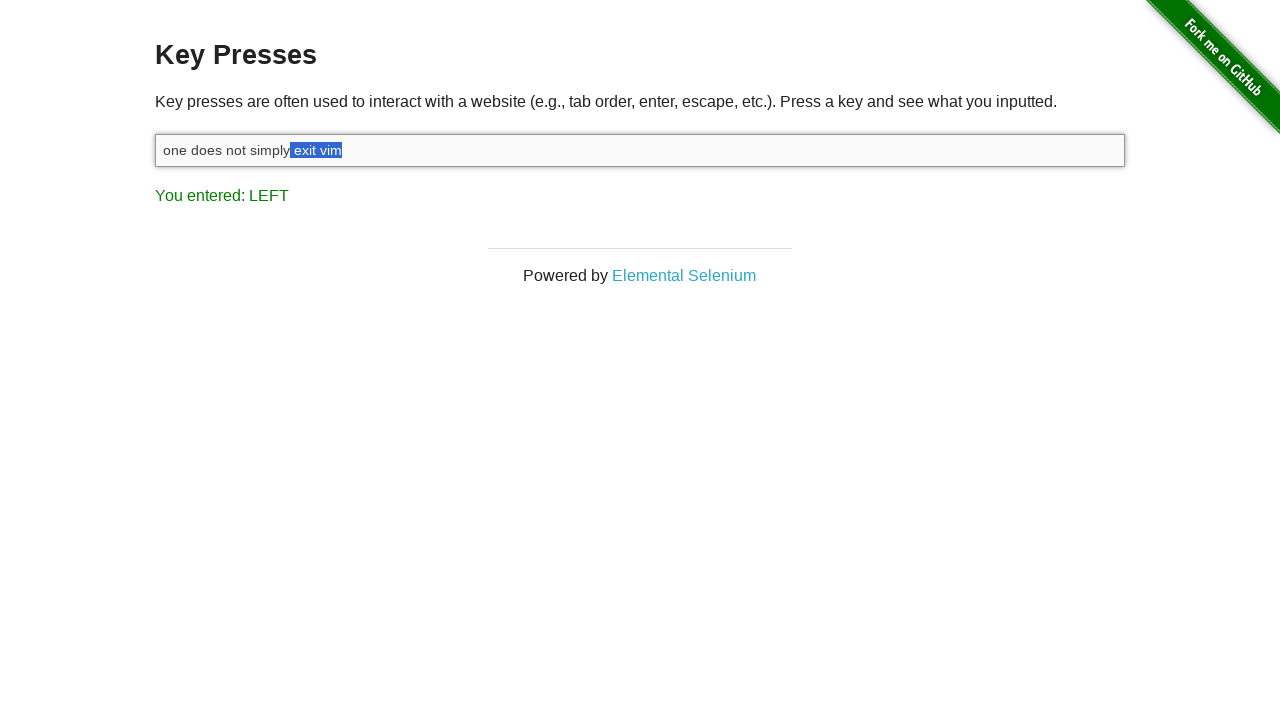

Pressed ArrowLeft while holding Shift to select text (character 10/10)
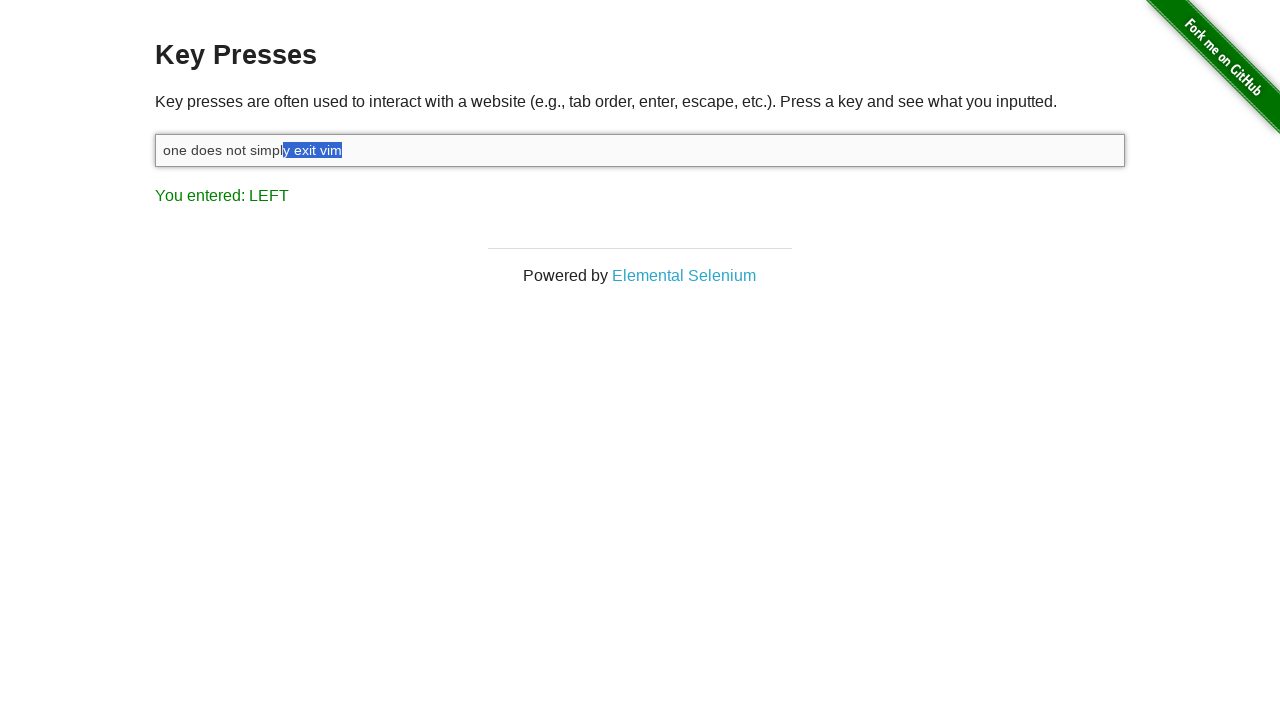

Released Shift key after selecting ' exit vim'
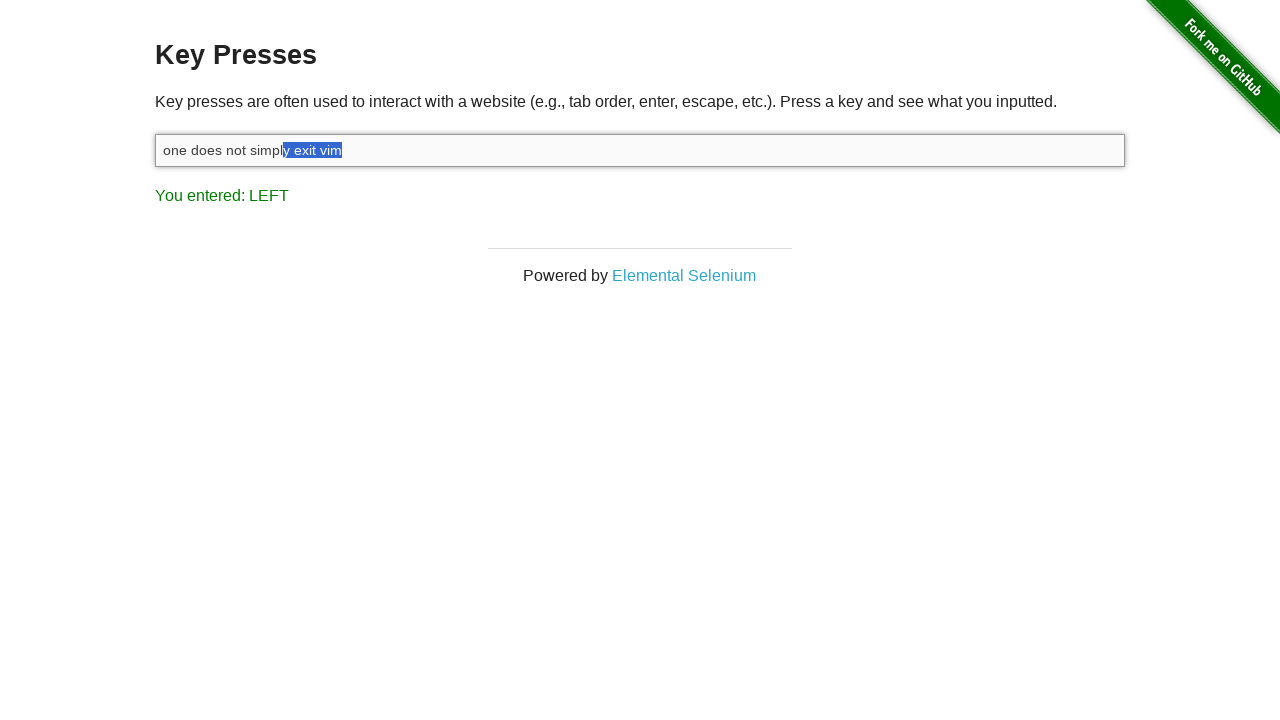

Typed replacement text ' walk into mordor' over the selection
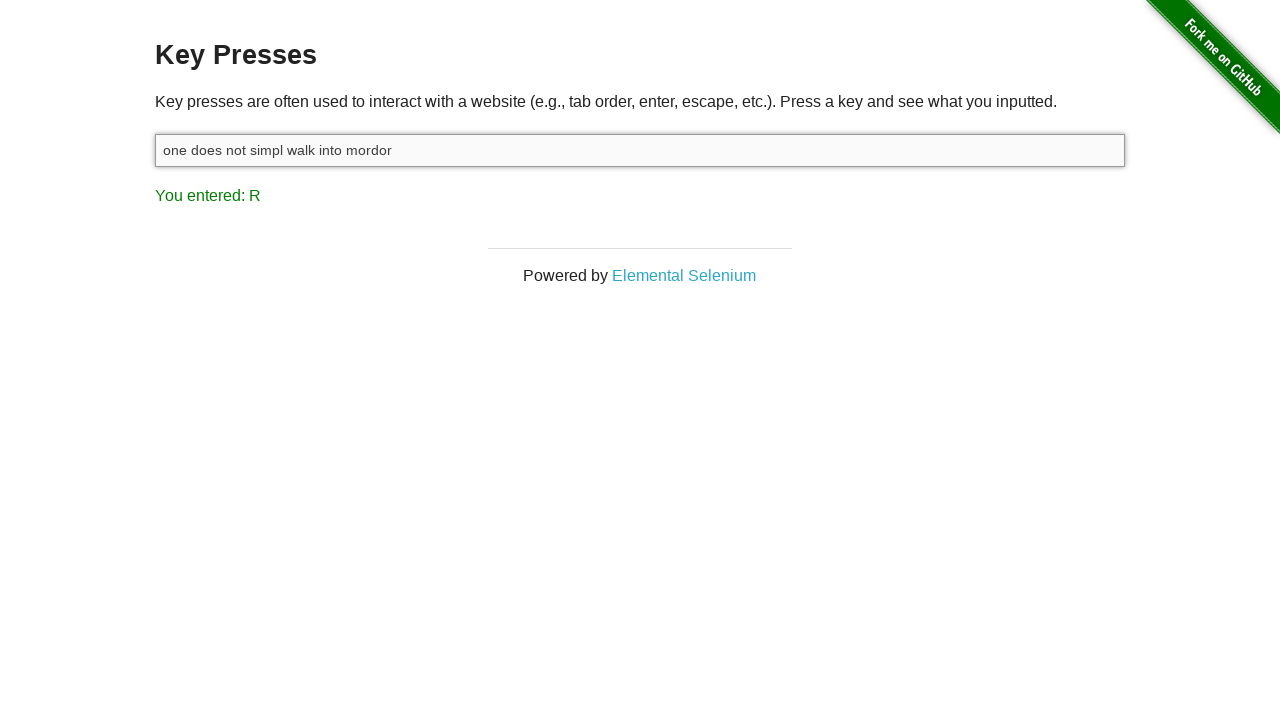

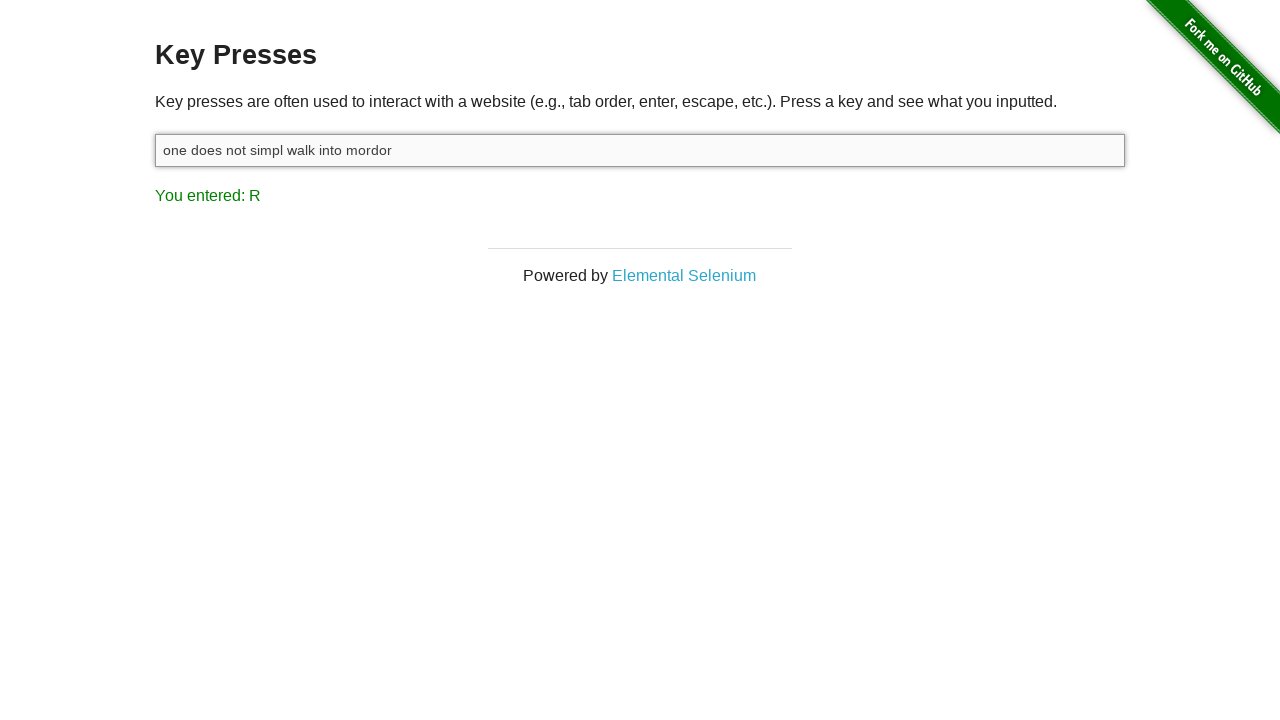